Tests checkbox and radio button functionality by selecting specific checkboxes (Cancer, Fainting Spells), selecting radio buttons (5+ days, 1-2 cups/day), verifying selections, then unchecking checkboxes and verifying they are unchecked.

Starting URL: https://automationfc.github.io/multiple-fields/

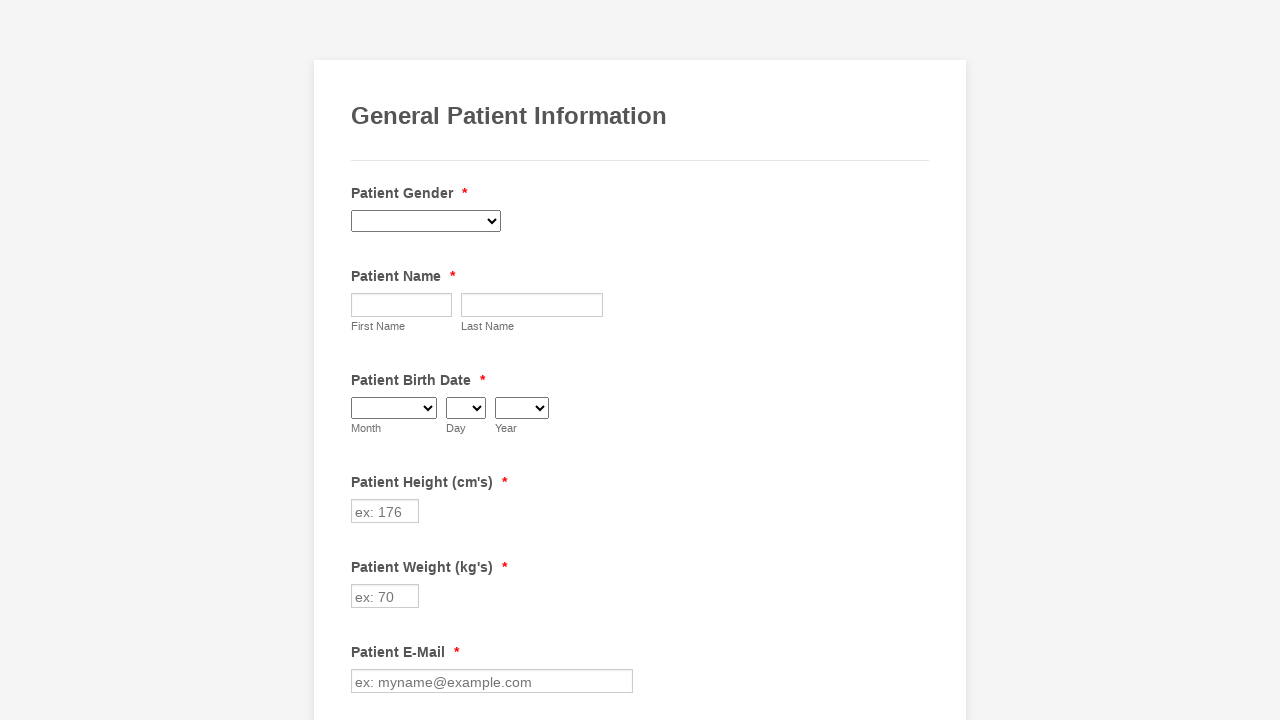

Checked 'Cancer' checkbox at (362, 360) on input[value='Cancer']
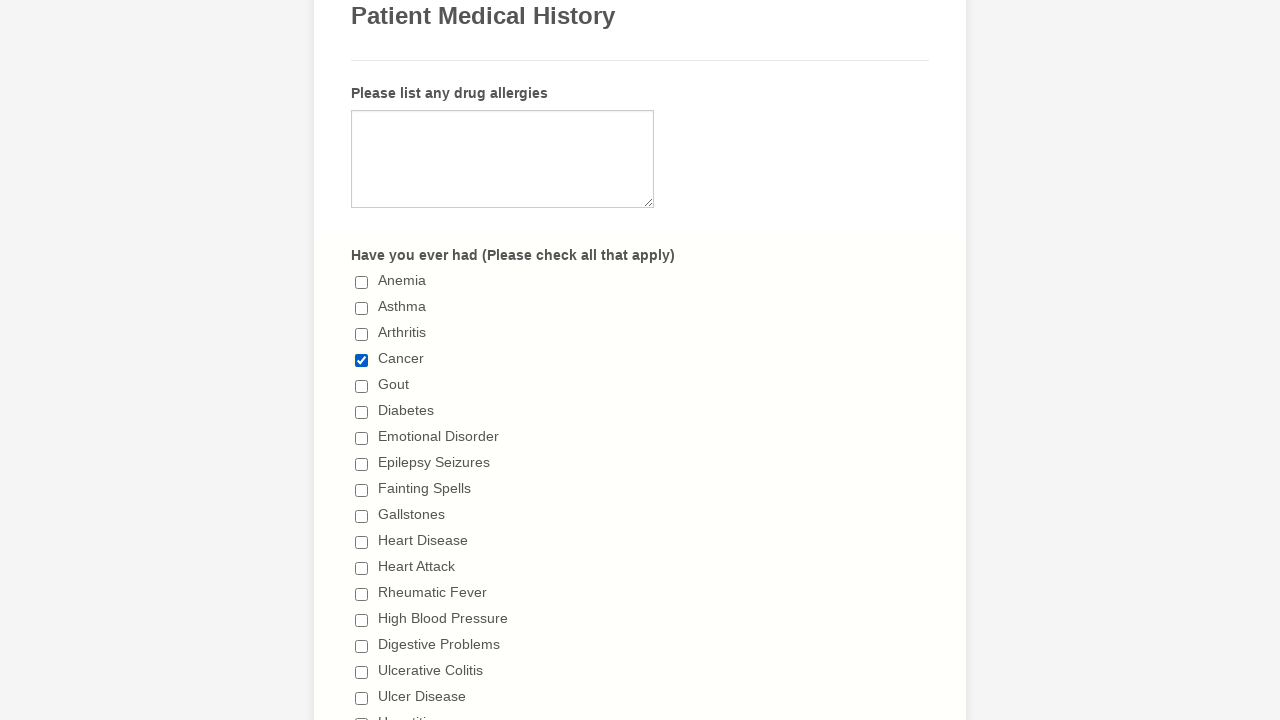

Checked 'Fainting Spells' checkbox at (362, 490) on input[value='Fainting Spells']
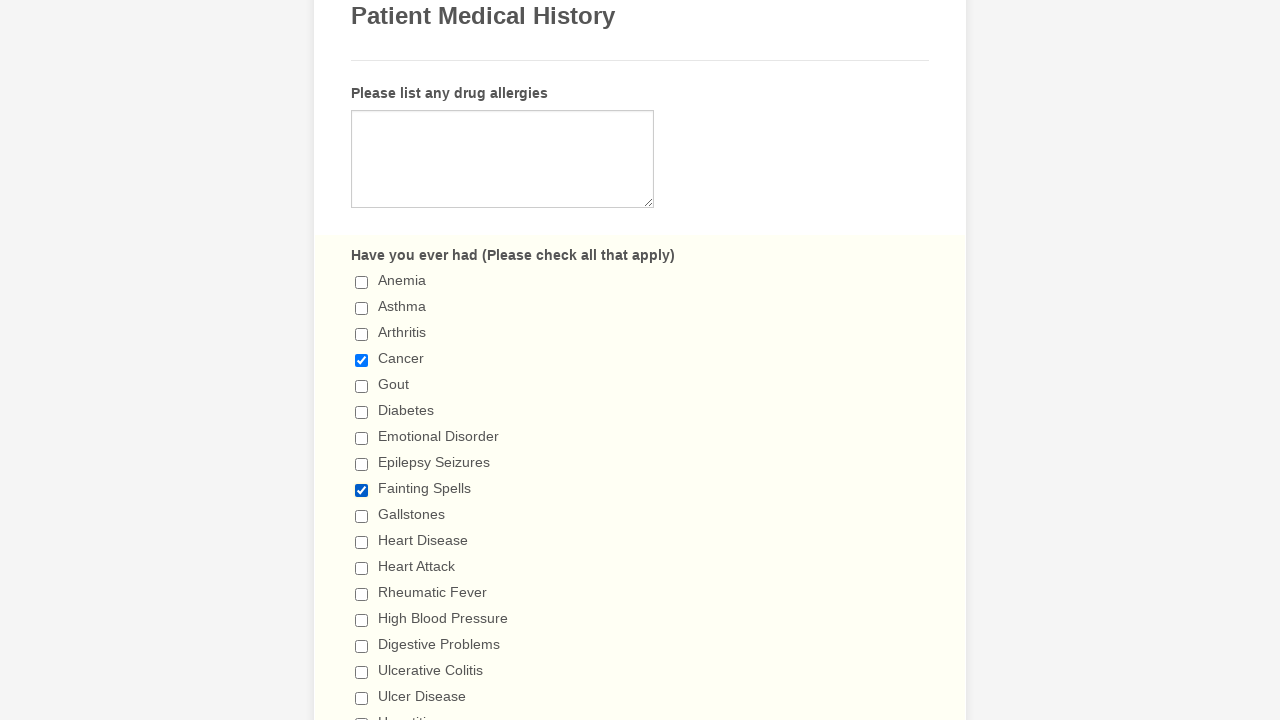

Verified 'Cancer' checkbox is checked
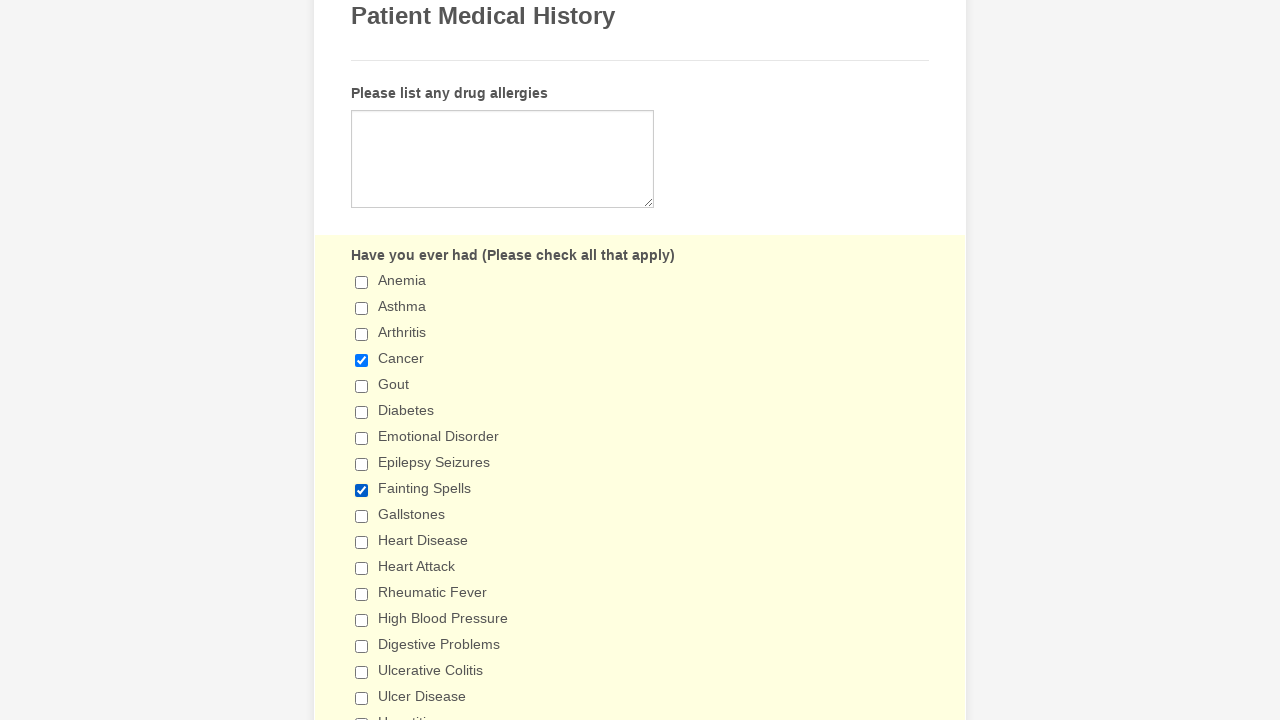

Verified 'Fainting Spells' checkbox is checked
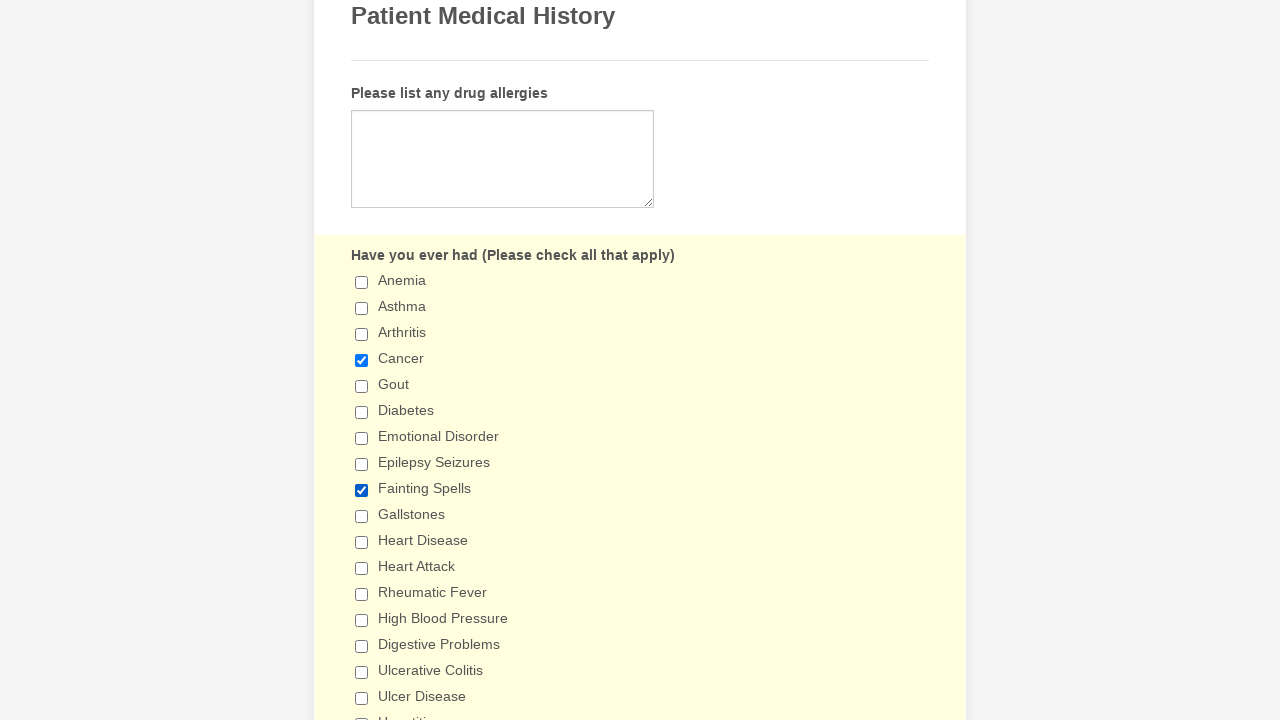

Selected '5+ days' radio button at (362, 361) on input[value='5+ days']
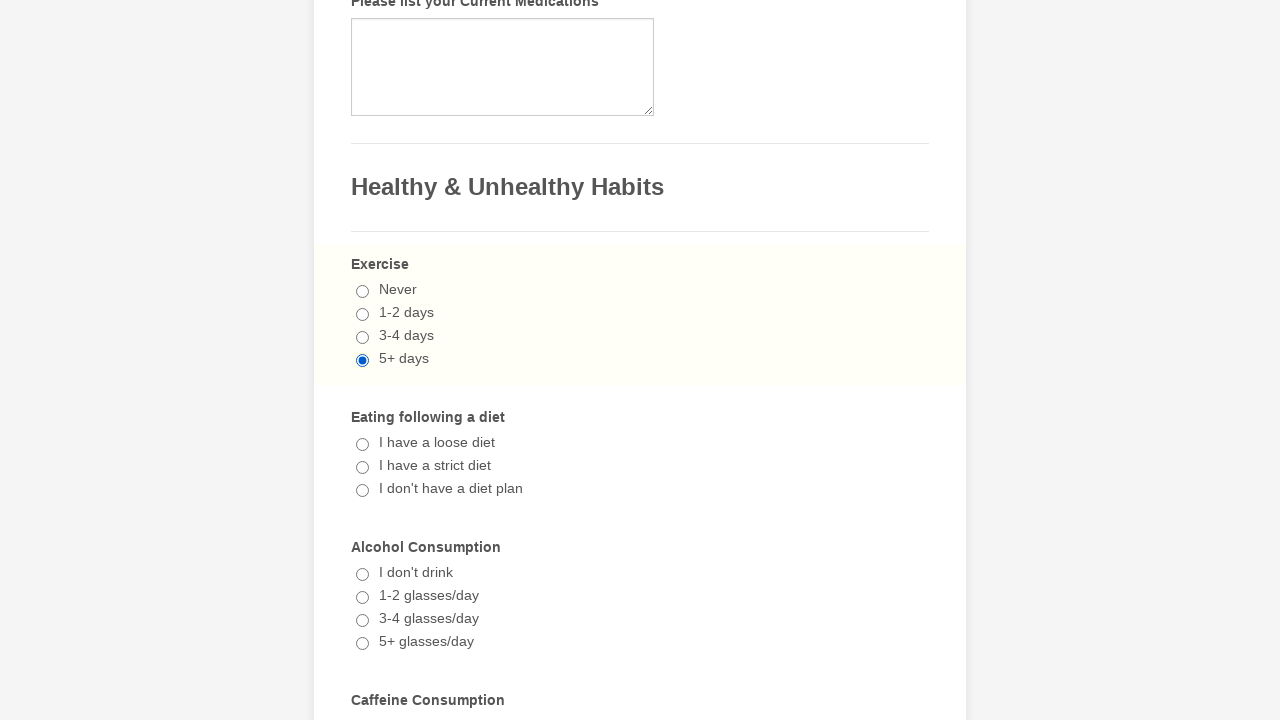

Selected '1-2 cups/day' radio button at (362, 361) on input[value='1-2 cups/day']
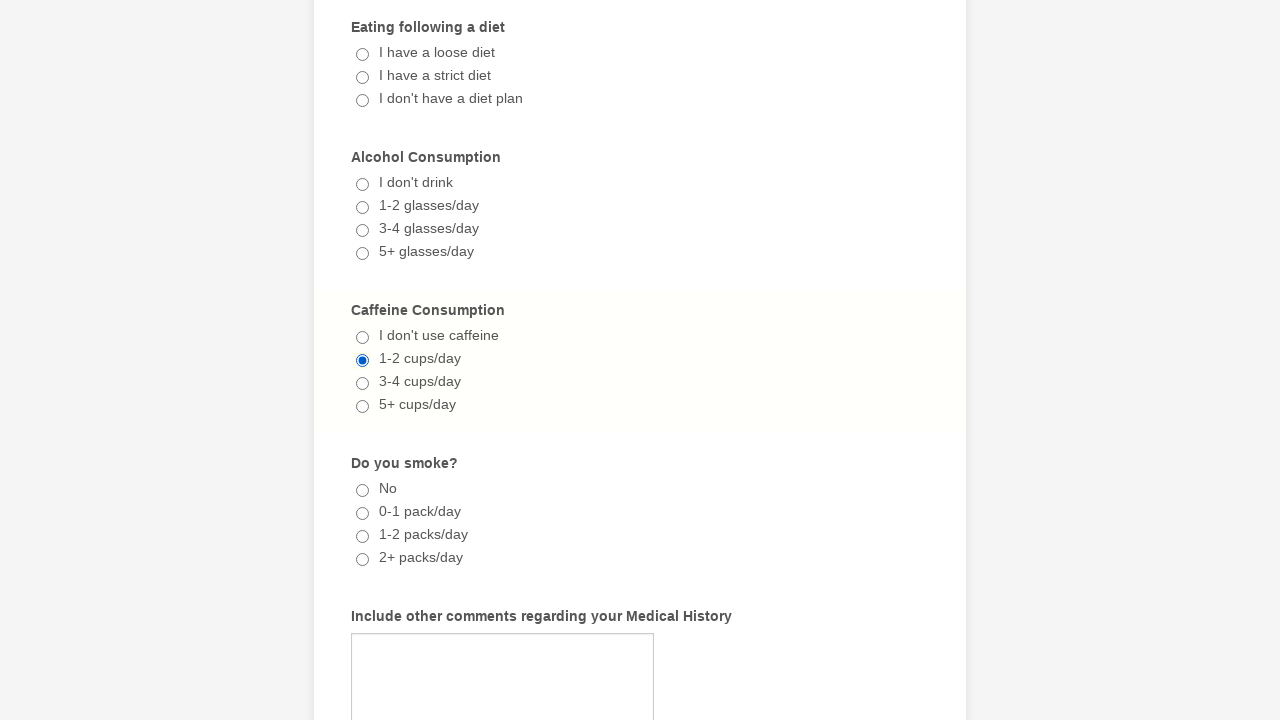

Verified '5+ days' radio button is checked
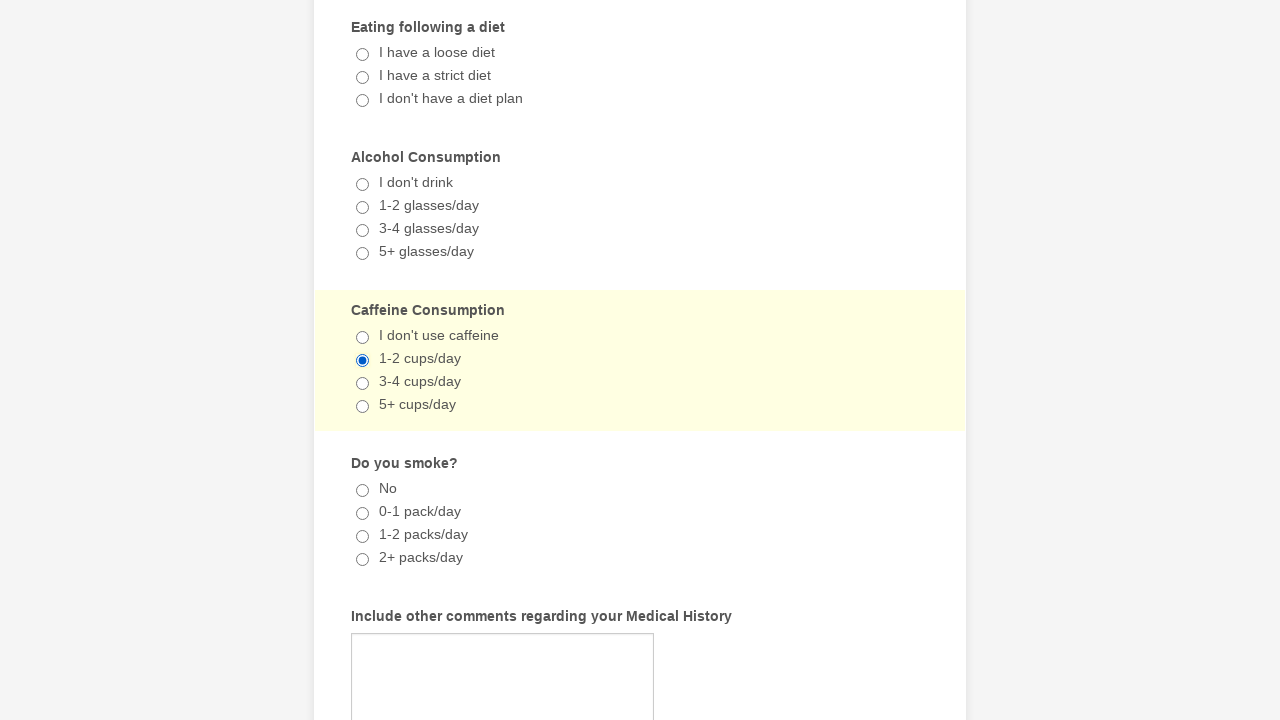

Verified '1-2 cups/day' radio button is checked
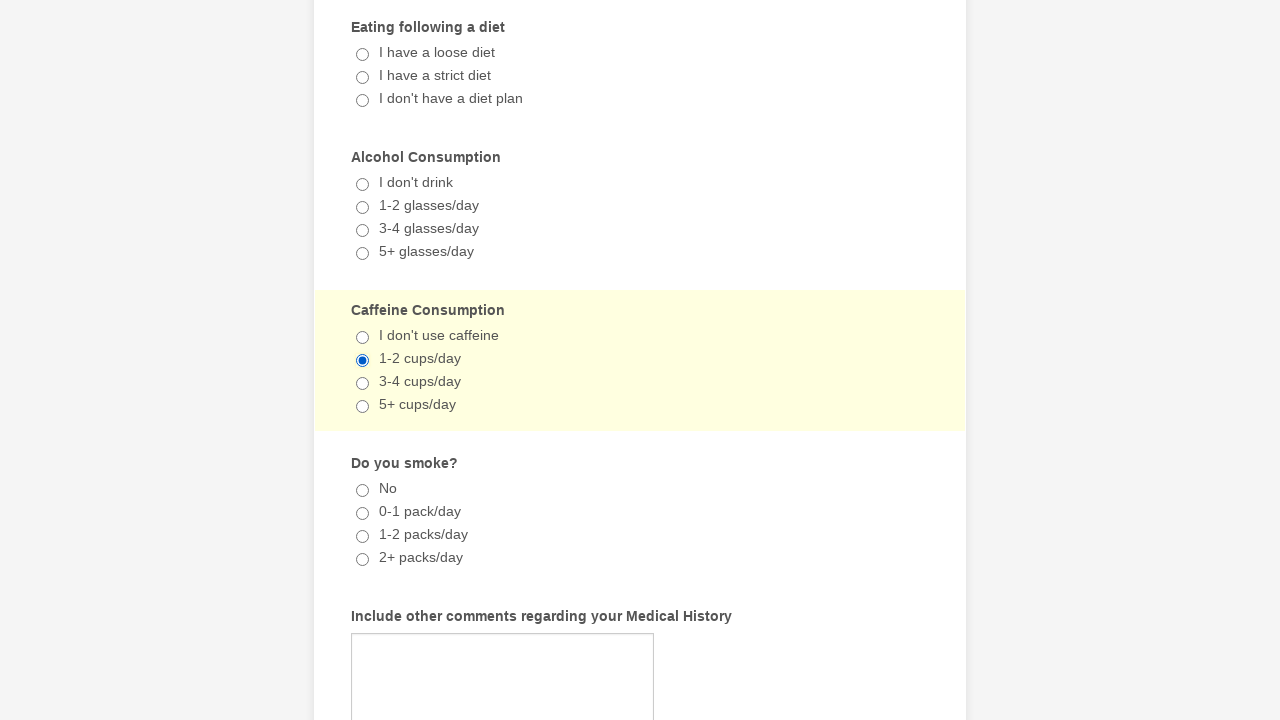

Unchecked 'Cancer' checkbox at (362, 360) on input[value='Cancer']
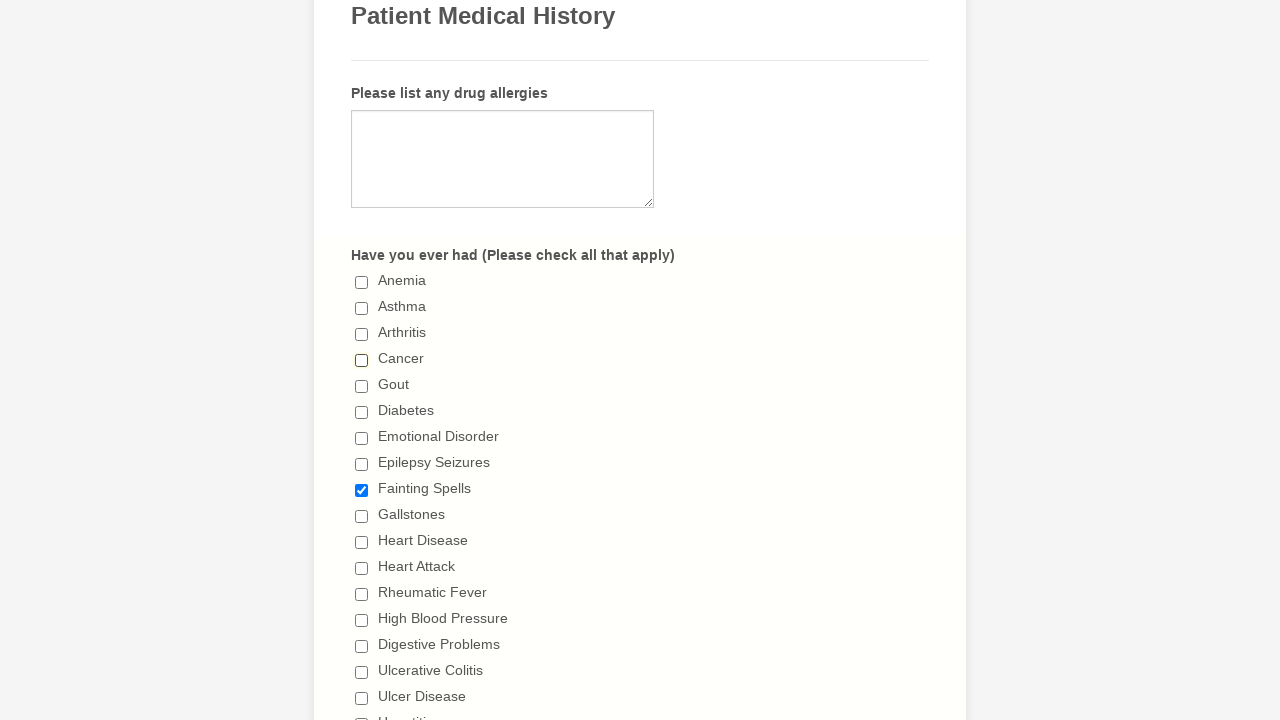

Unchecked 'Fainting Spells' checkbox at (362, 490) on input[value='Fainting Spells']
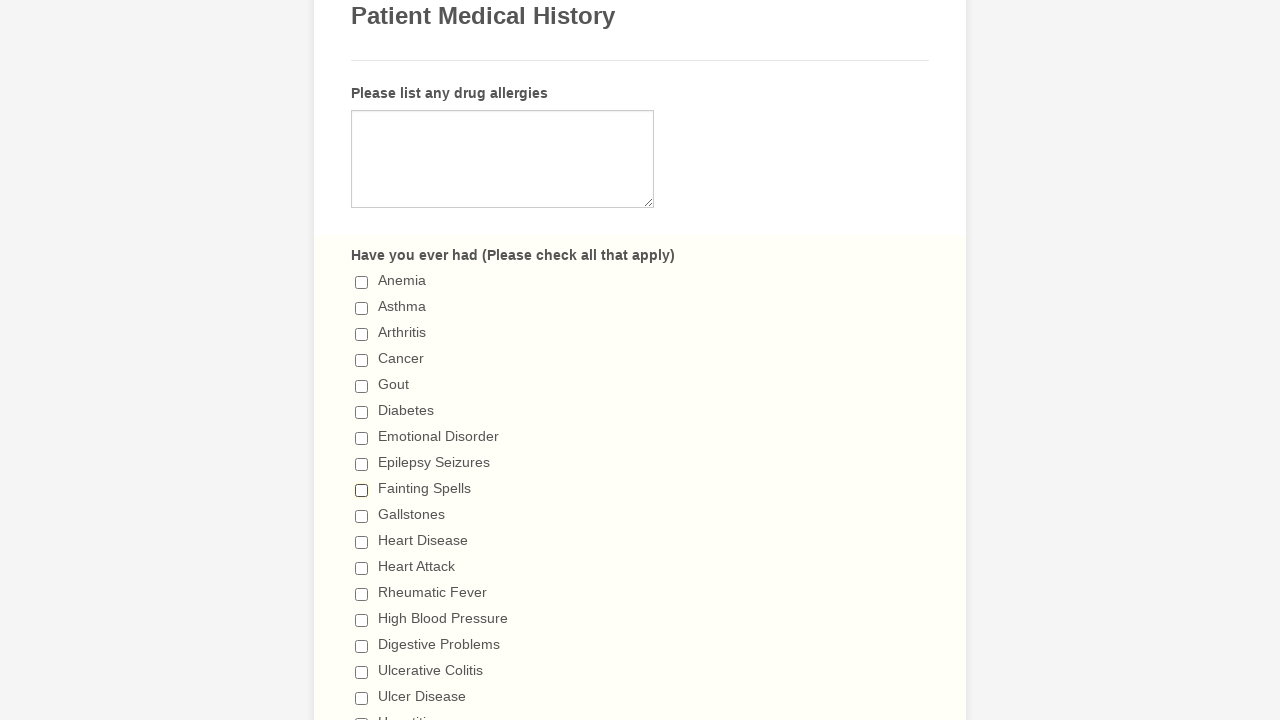

Verified 'Cancer' checkbox is unchecked
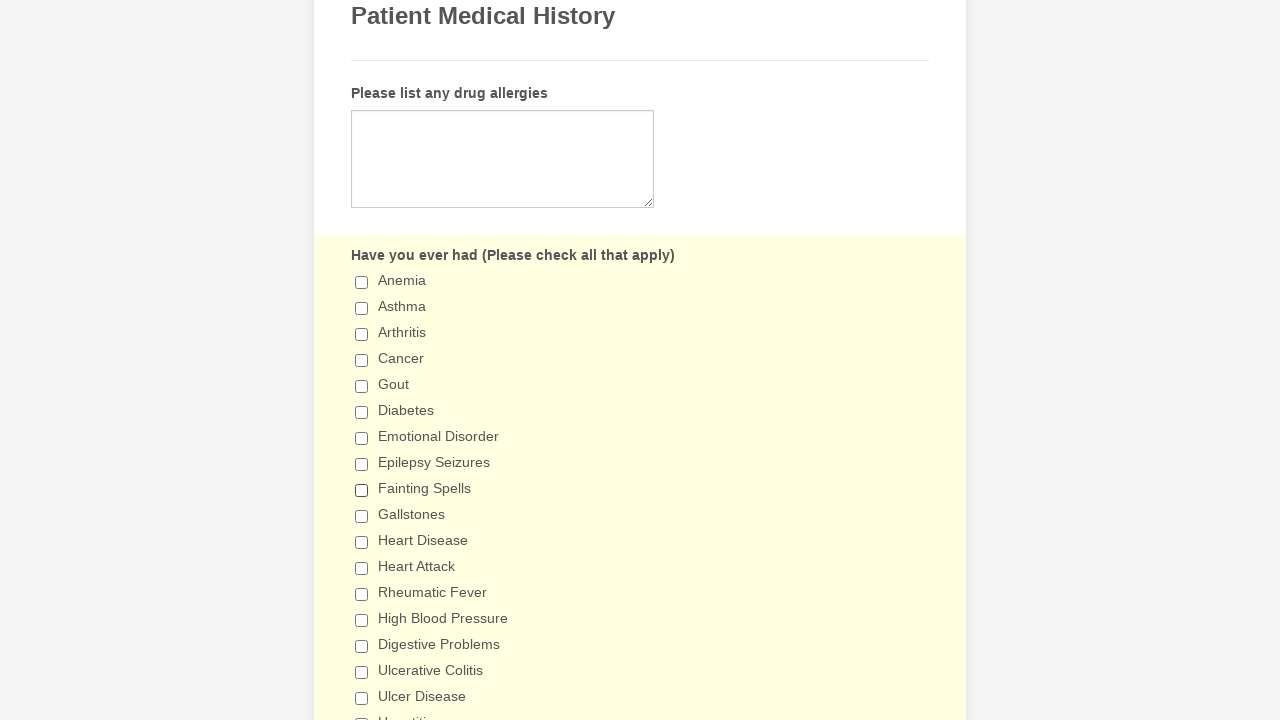

Verified 'Fainting Spells' checkbox is unchecked
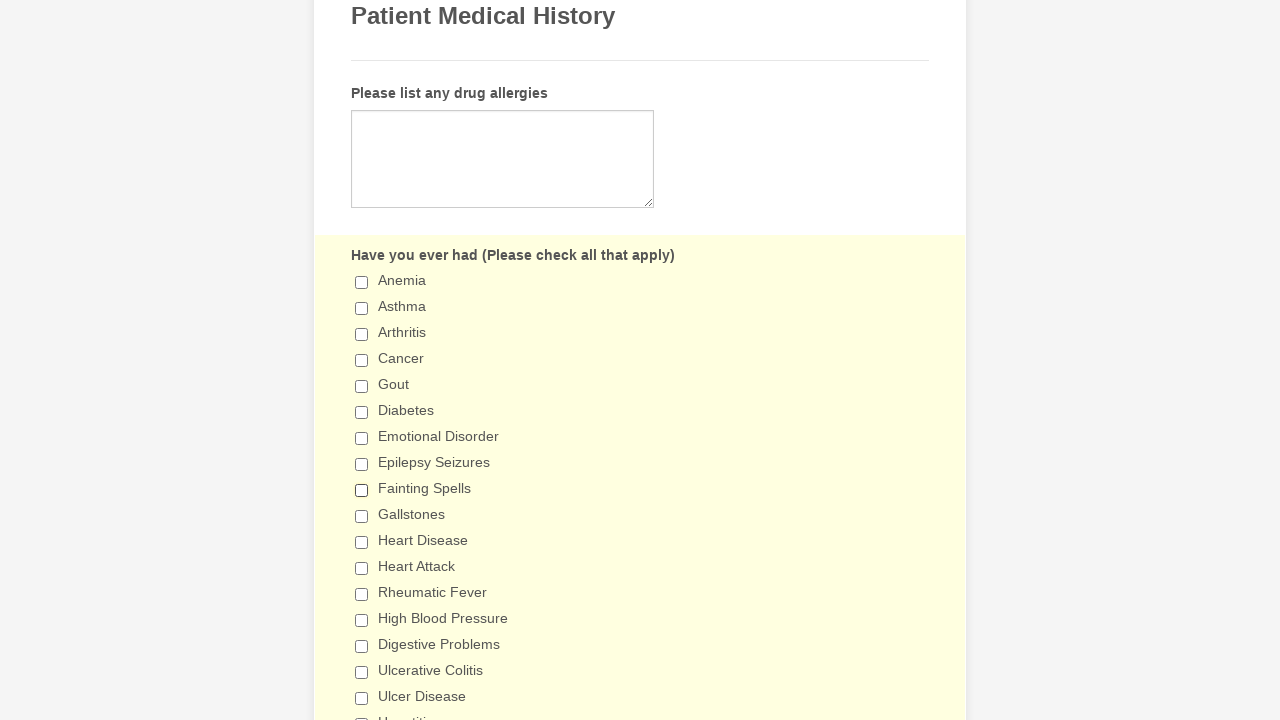

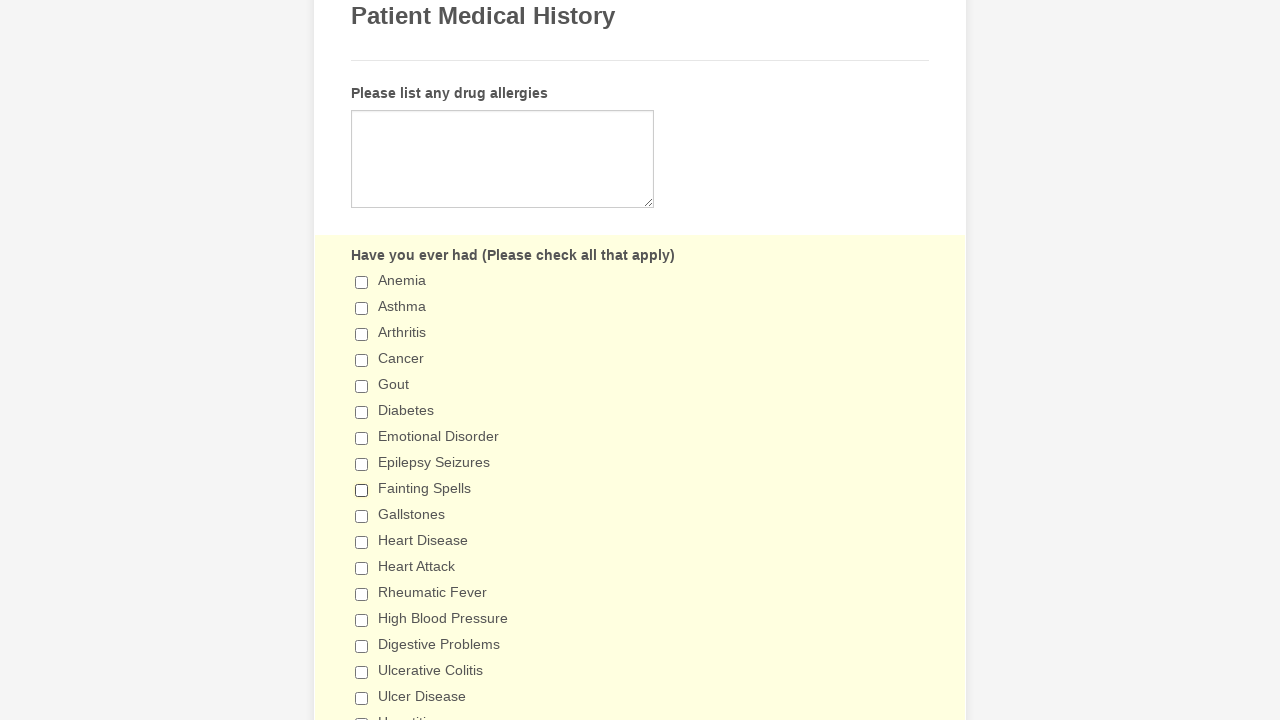